Tests checkbox operations by clicking the first unchecked checkbox to check it, and clicking the second checked checkbox to uncheck it, then verifying their states.

Starting URL: http://the-internet.herokuapp.com/checkboxes

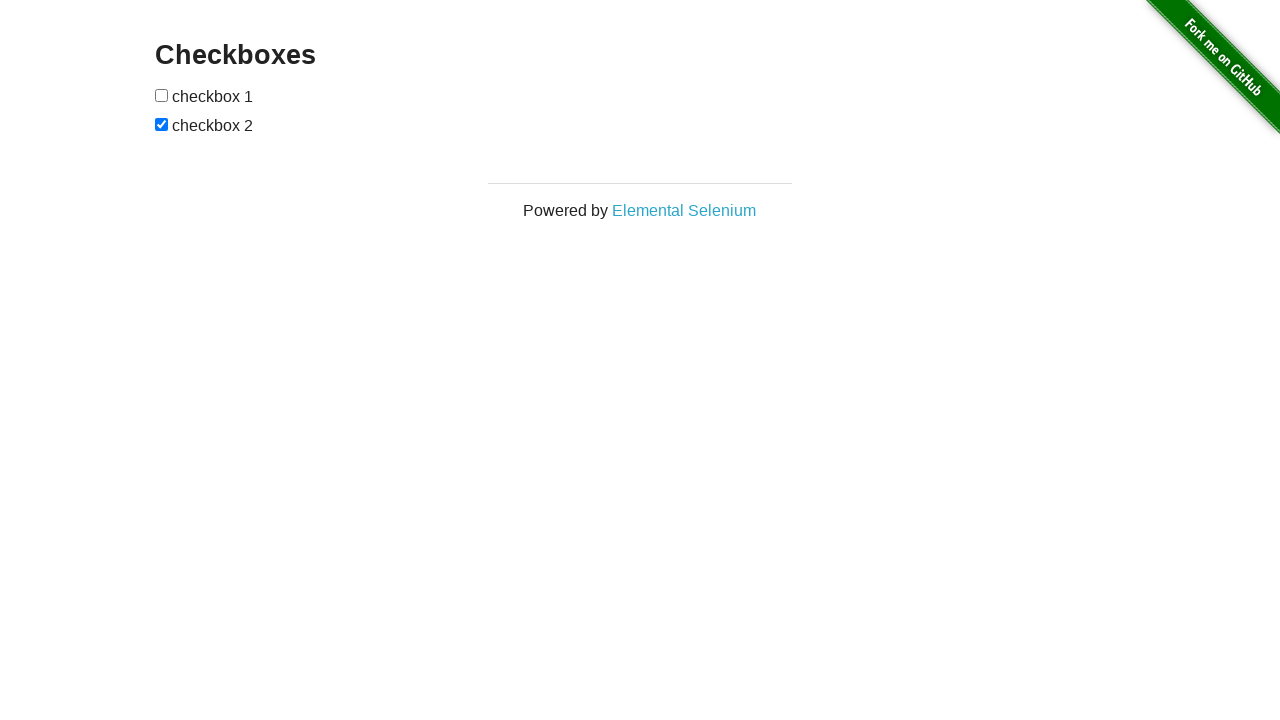

Navigated to checkboxes page
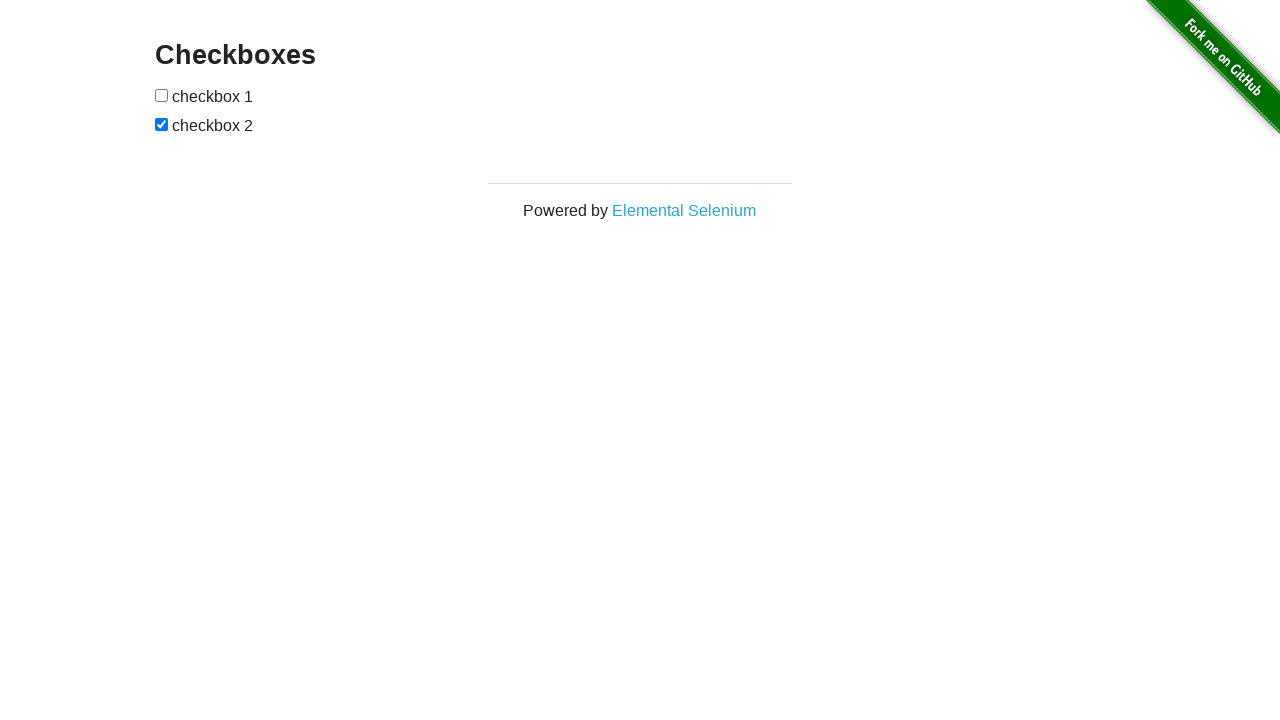

Located all checkboxes in the form
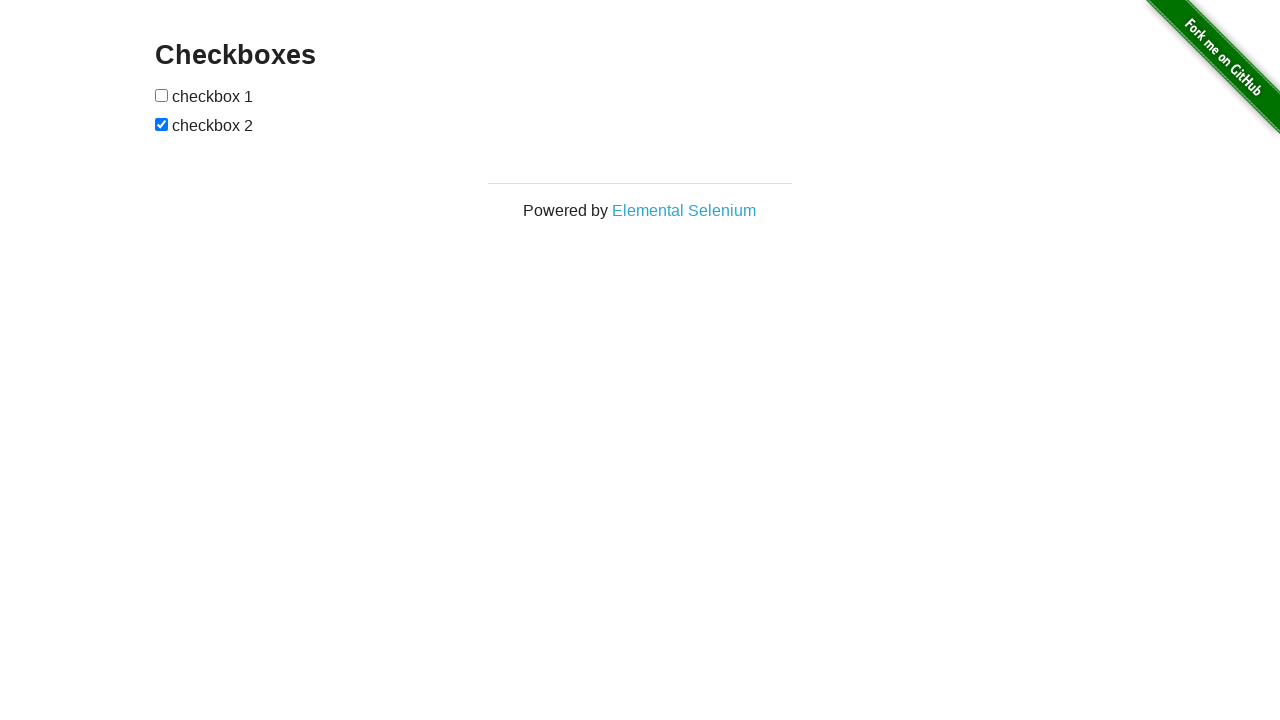

Clicked the first checkbox to check it at (162, 95) on form input[type='checkbox'] >> nth=0
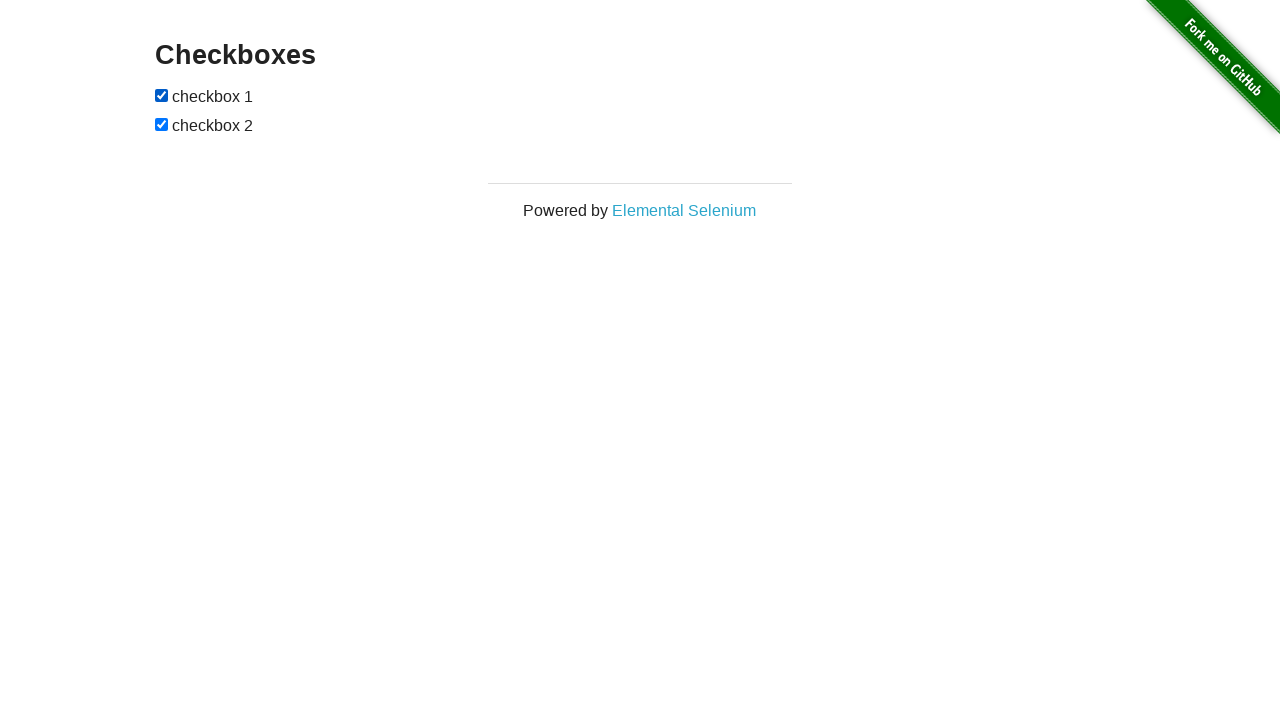

Verified first checkbox is checked
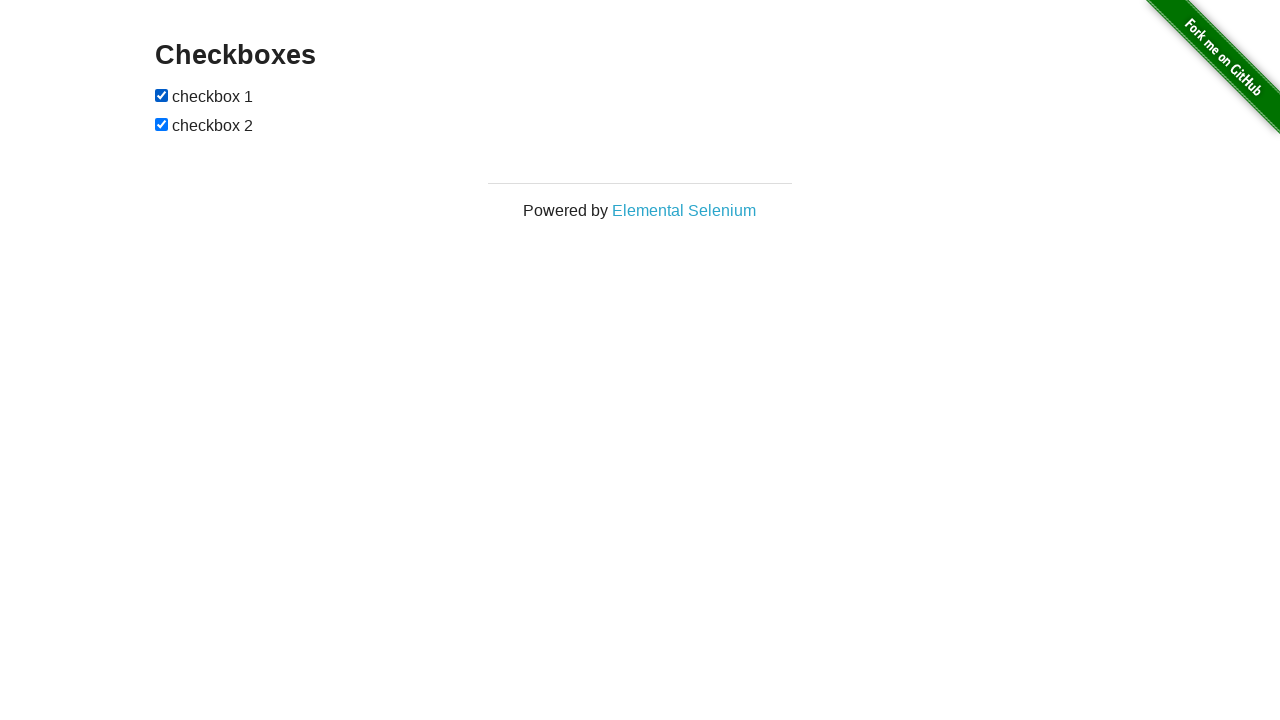

Clicked the second checkbox to uncheck it at (162, 124) on form input[type='checkbox'] >> nth=1
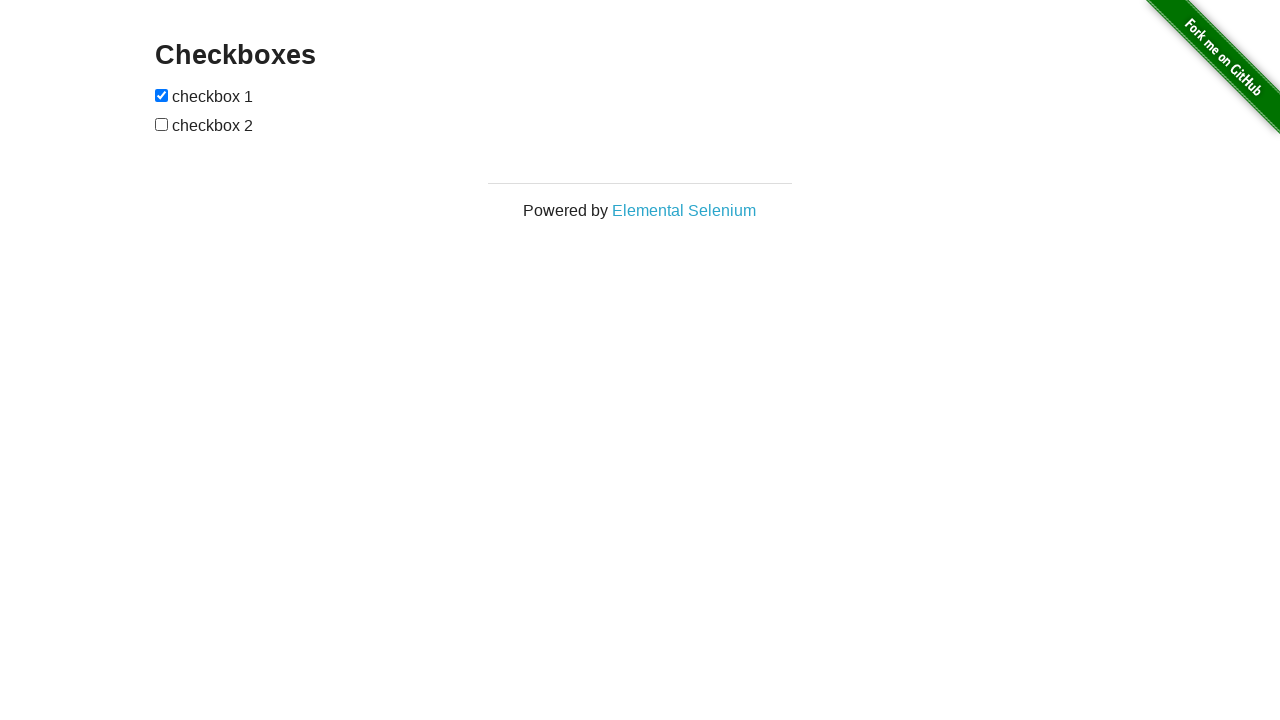

Verified second checkbox is unchecked
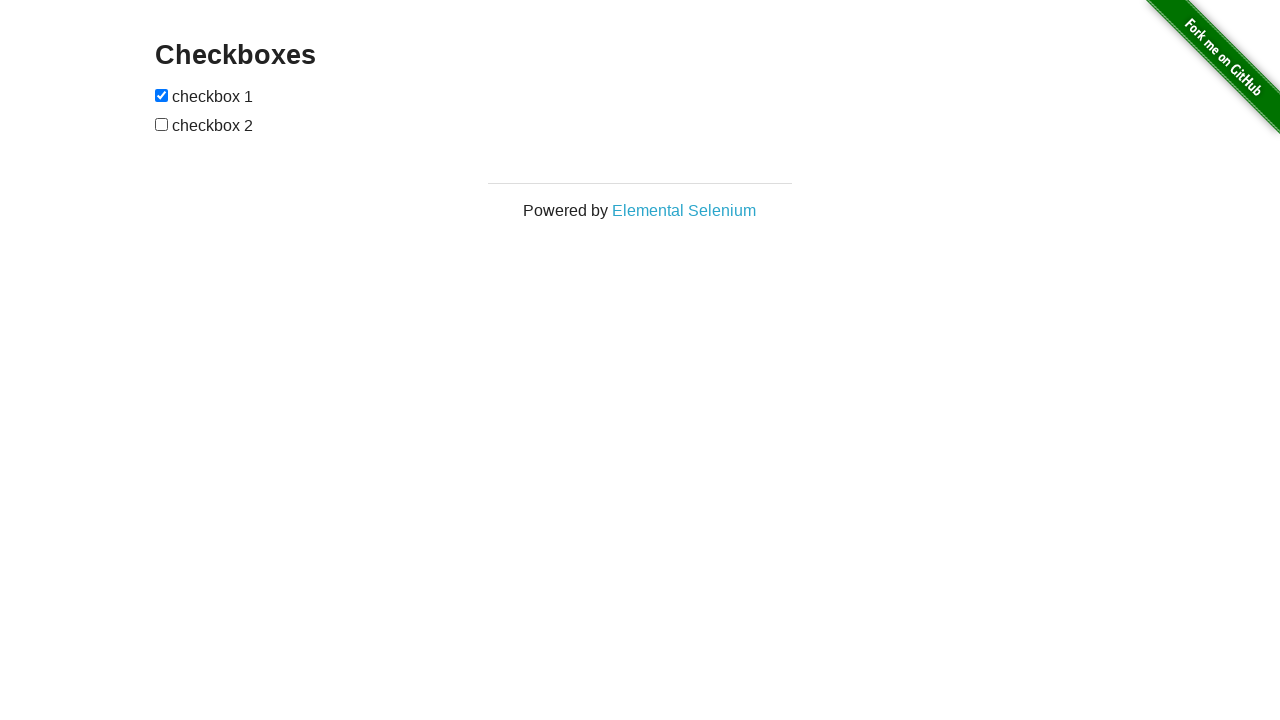

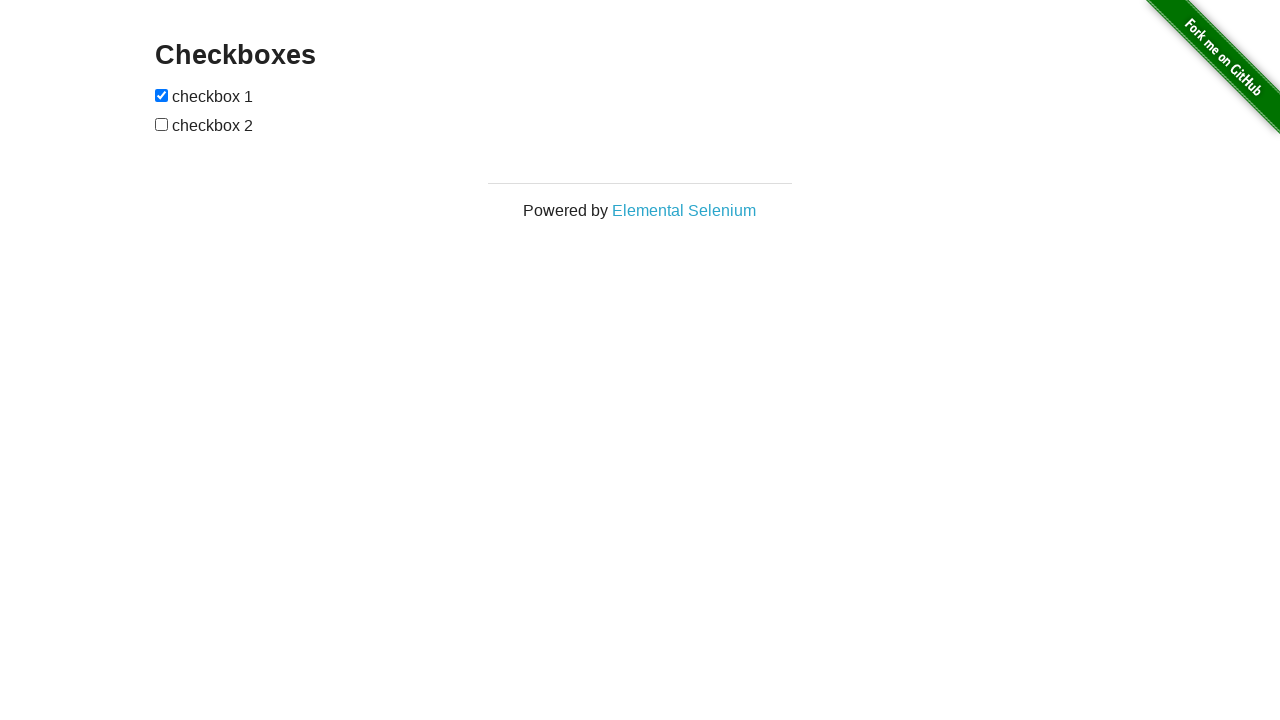